Tests an address book application by adding a new contact with various details, verifying it's displayed correctly, and then deleting it

Starting URL: https://webapps.tekstac.com/AddressBook/

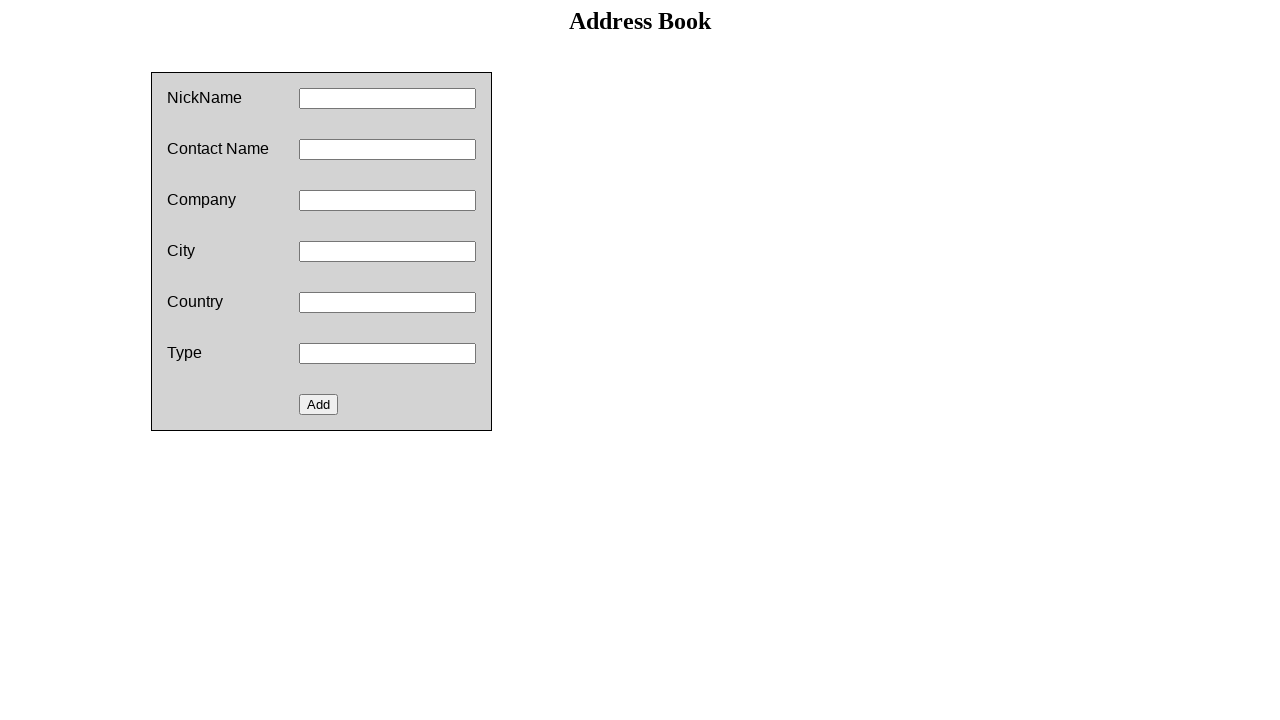

Address Book page loaded - heading visible
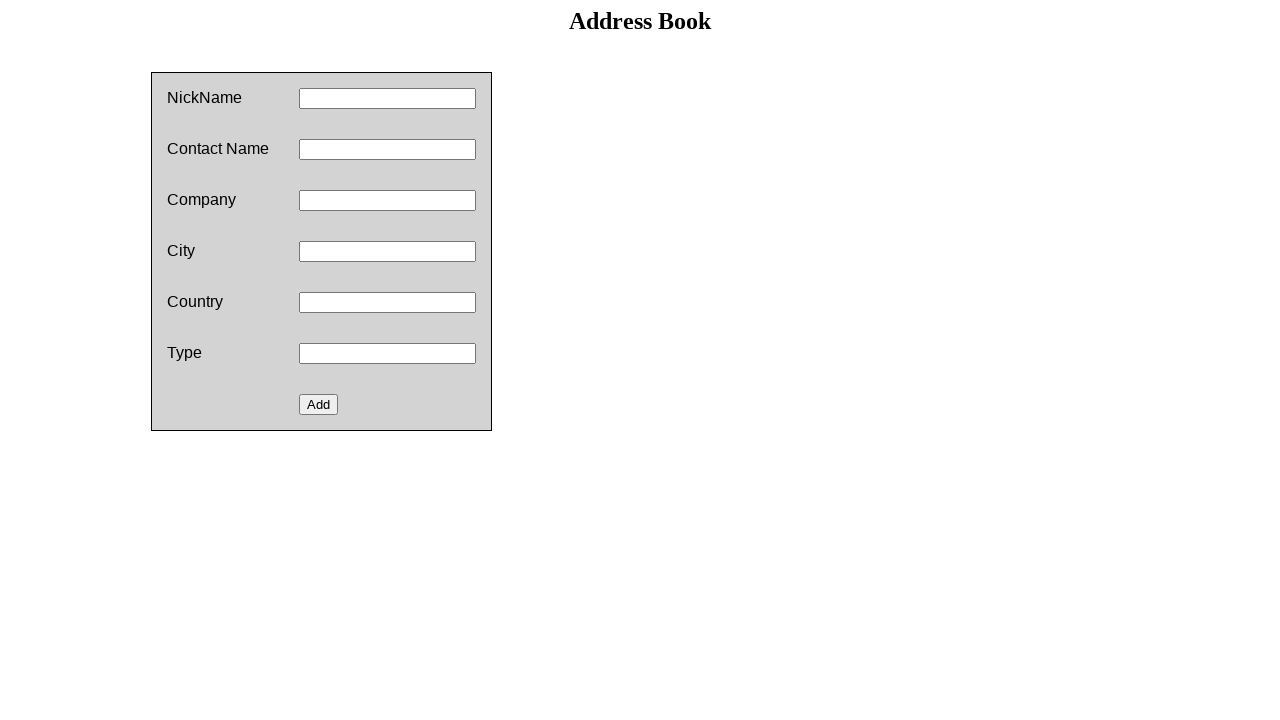

Filled nickname field with 'TestN' on #nickname
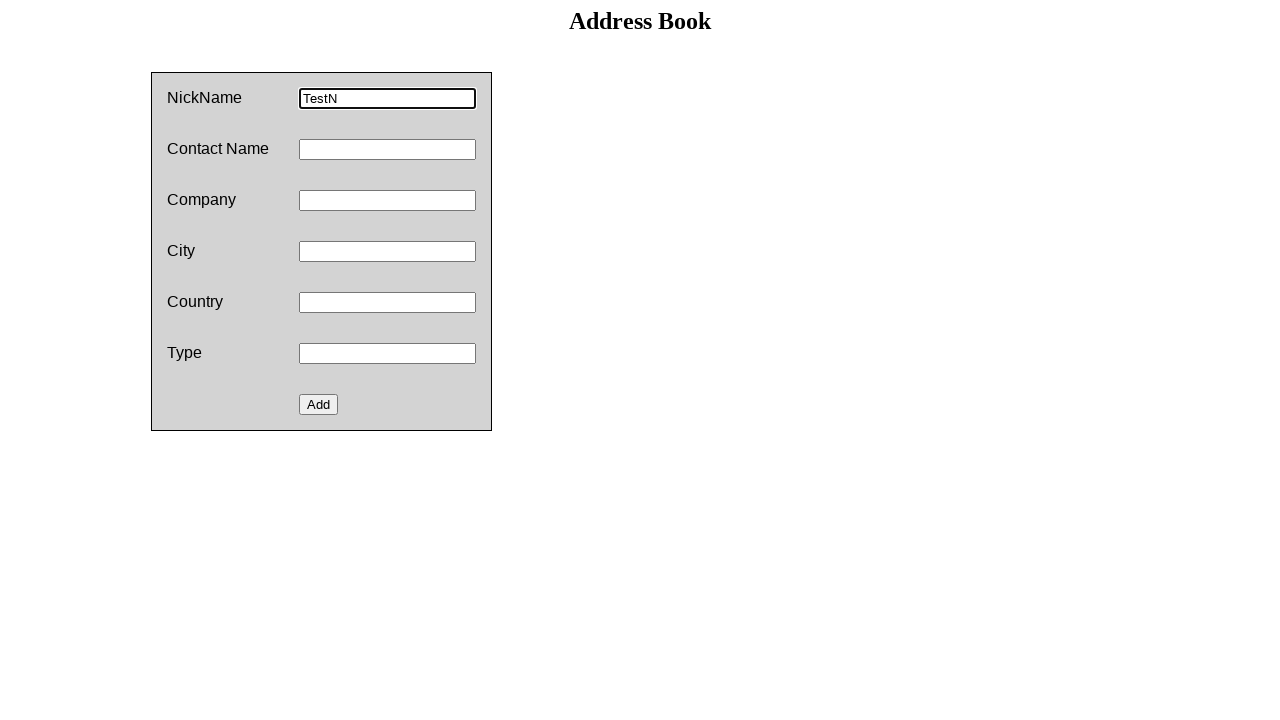

Filled contact field with 'testc' on #contact
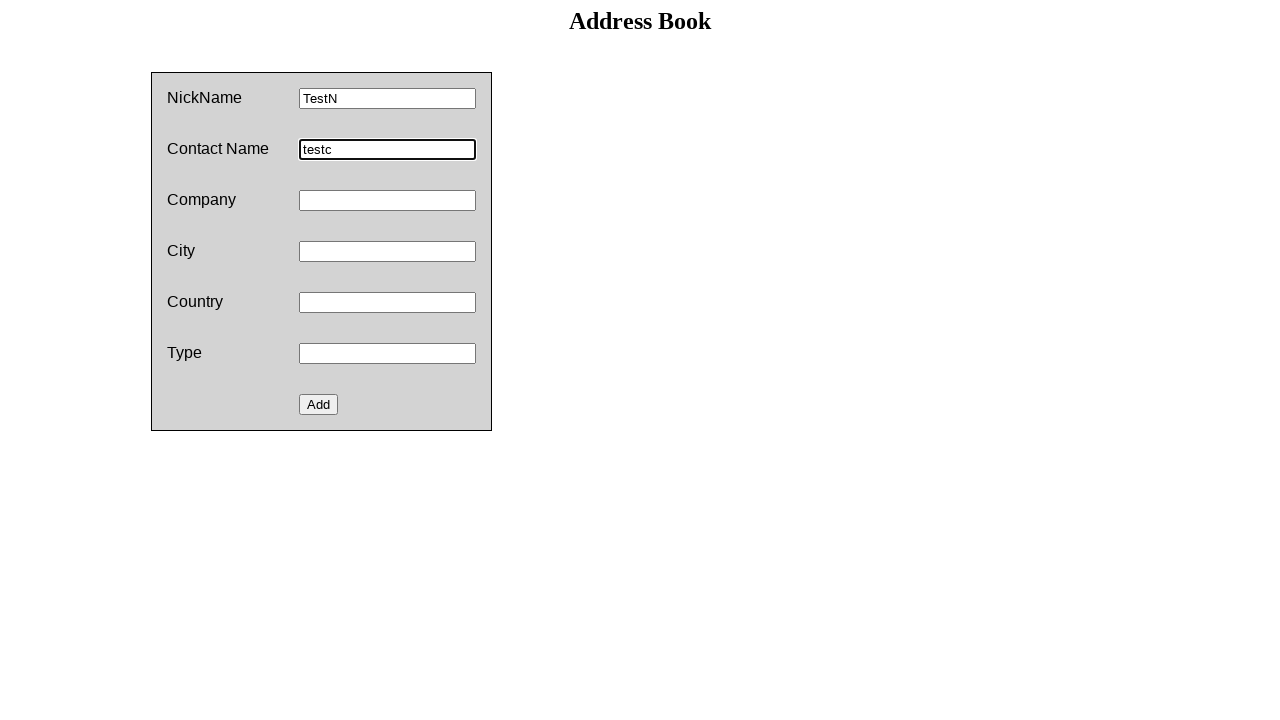

Filled company field with 'testcompant' on #company
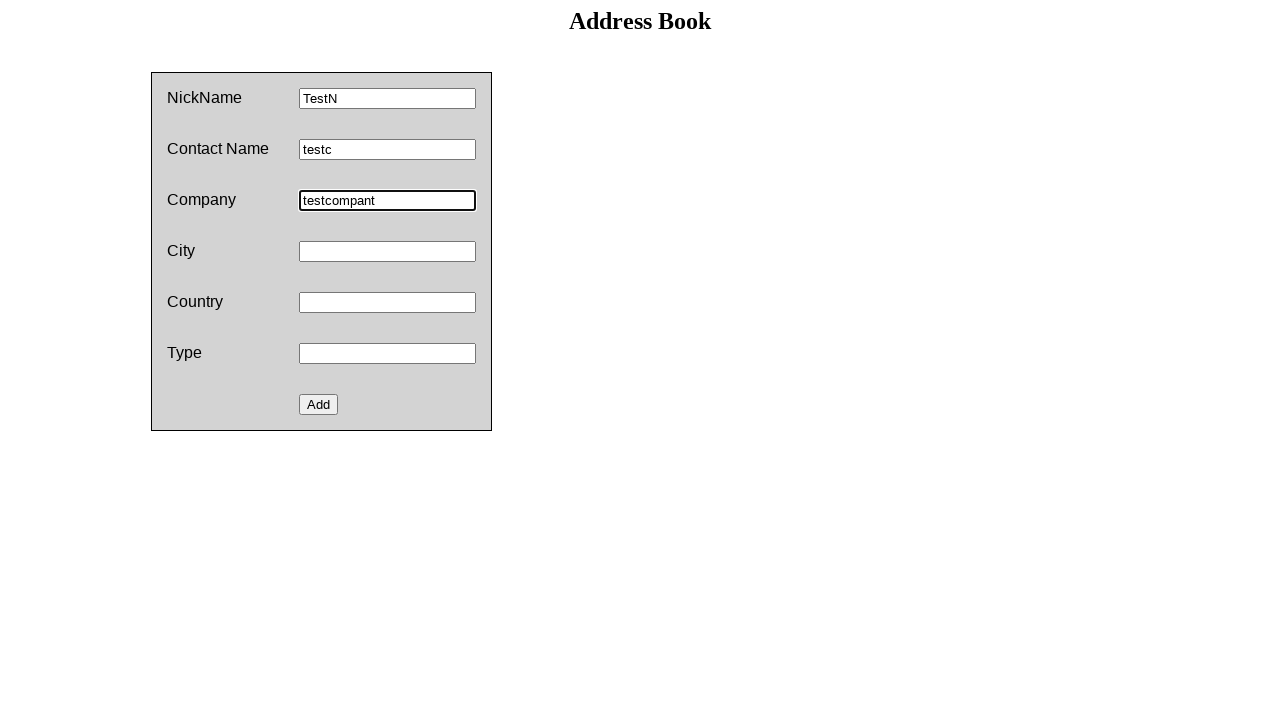

Filled city field with 'testcity' on #city
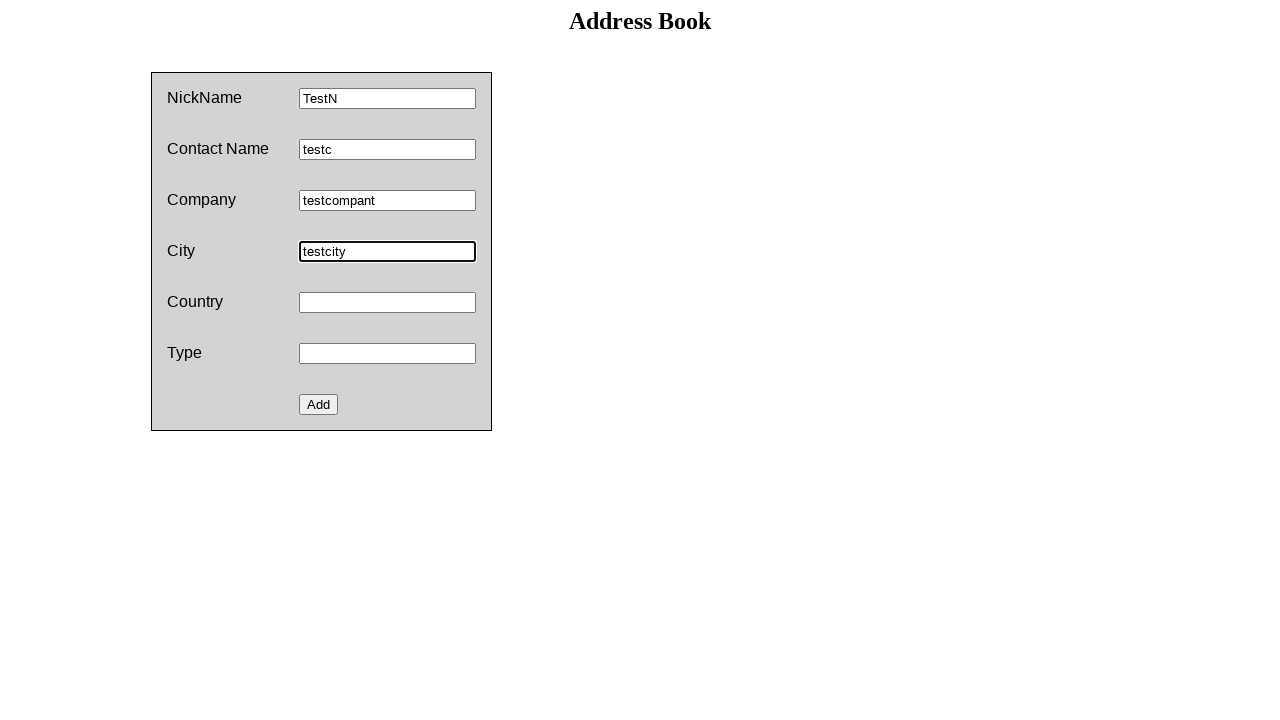

Filled country field with 'testcountry' on #country
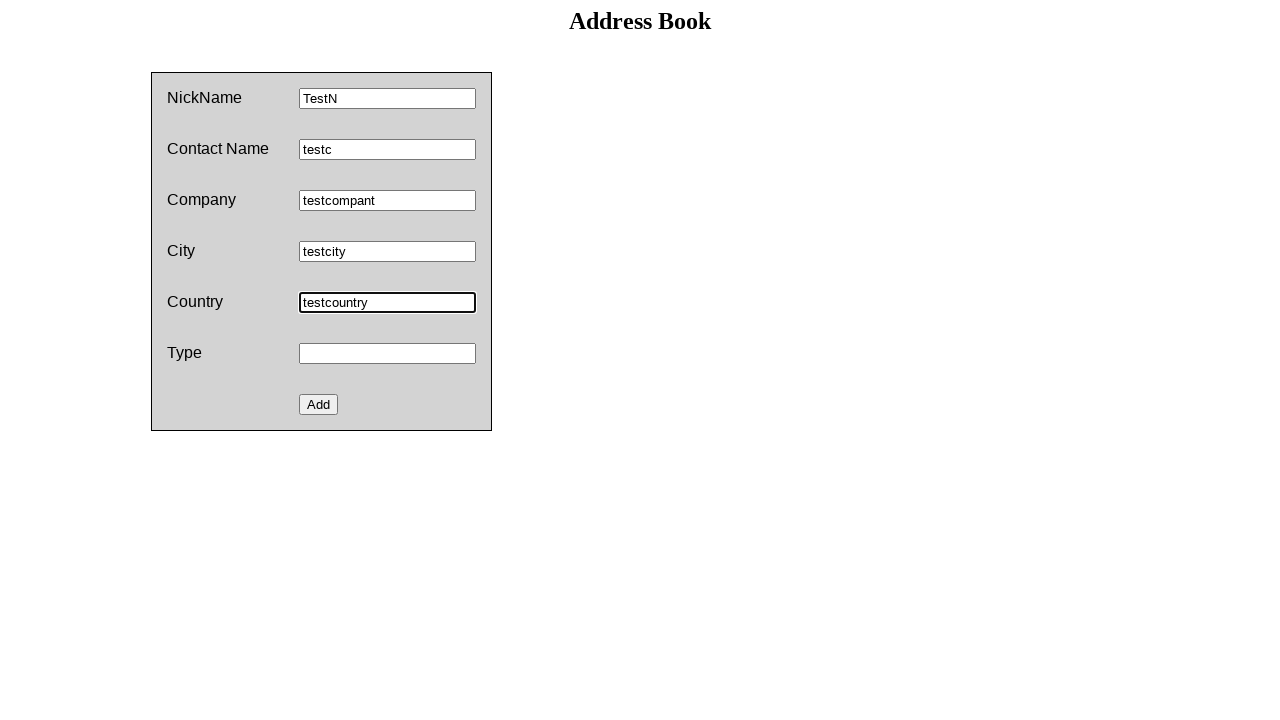

Filled type field with 'testtype' on #type
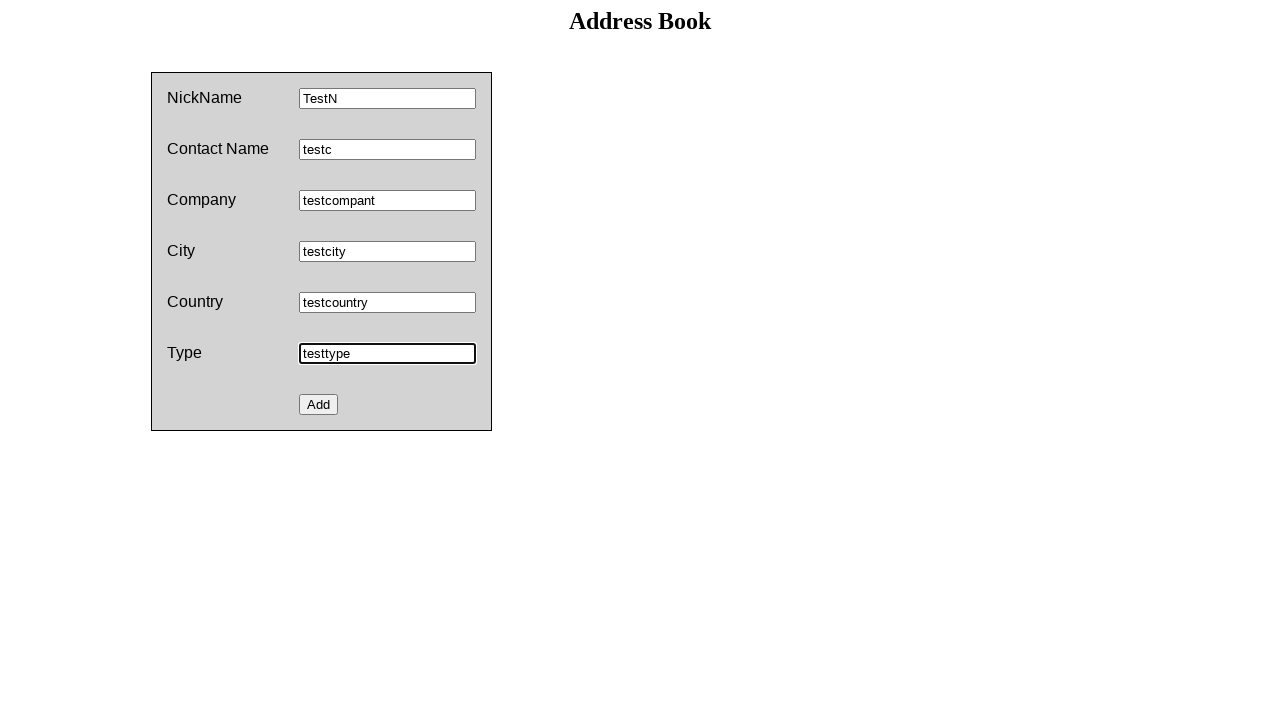

Clicked add button to save the new address at (319, 404) on #add
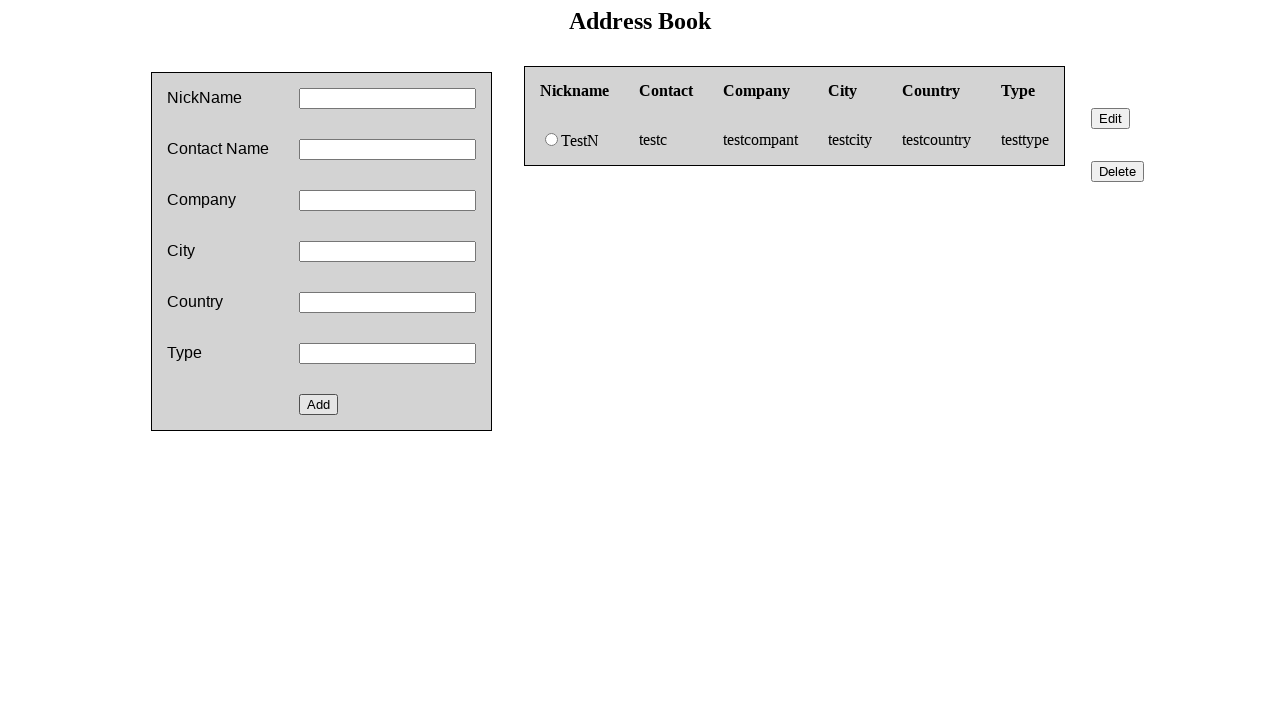

Result table appeared with the new address
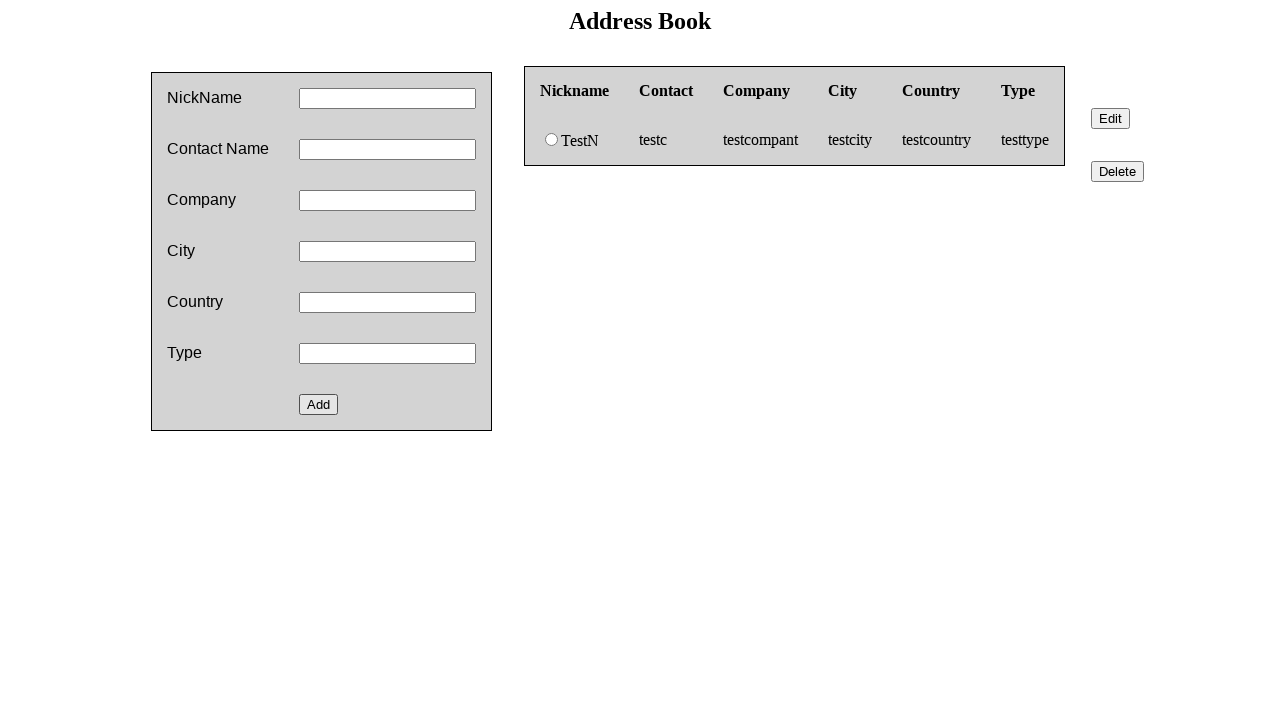

Verified the added address nickname is visible in the result table
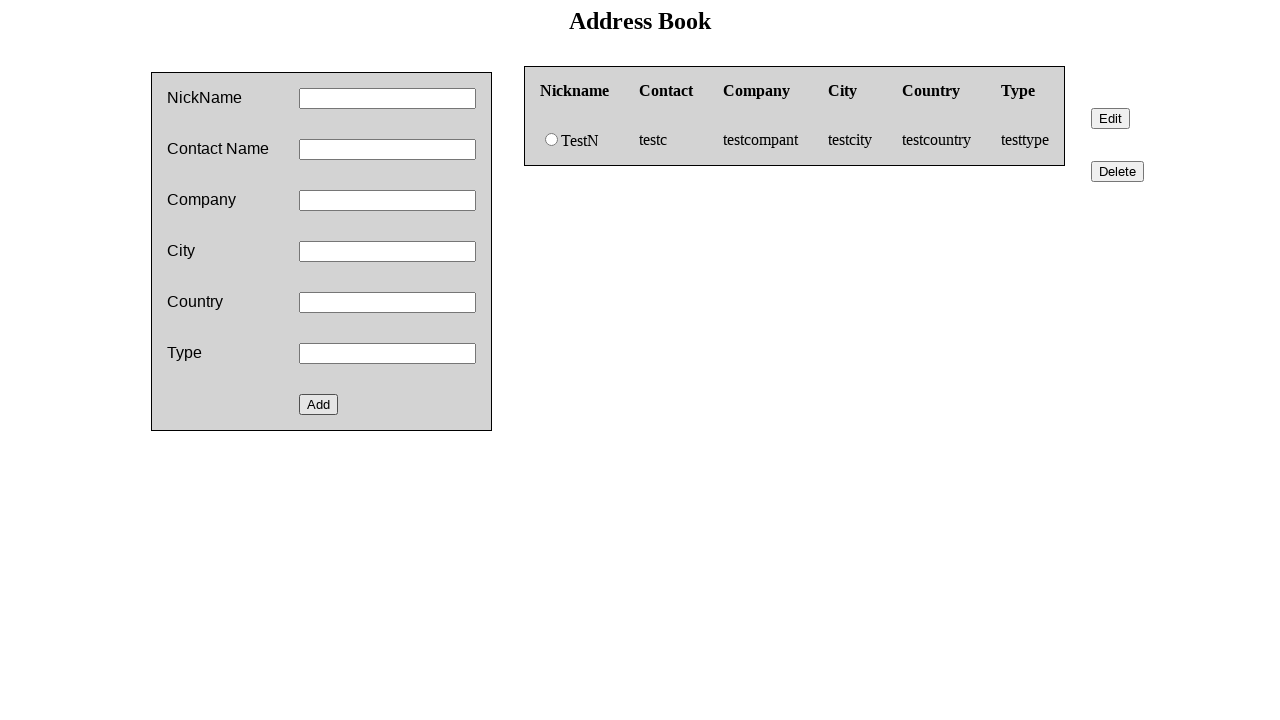

Selected the first address radio button for deletion at (552, 140) on #radio0
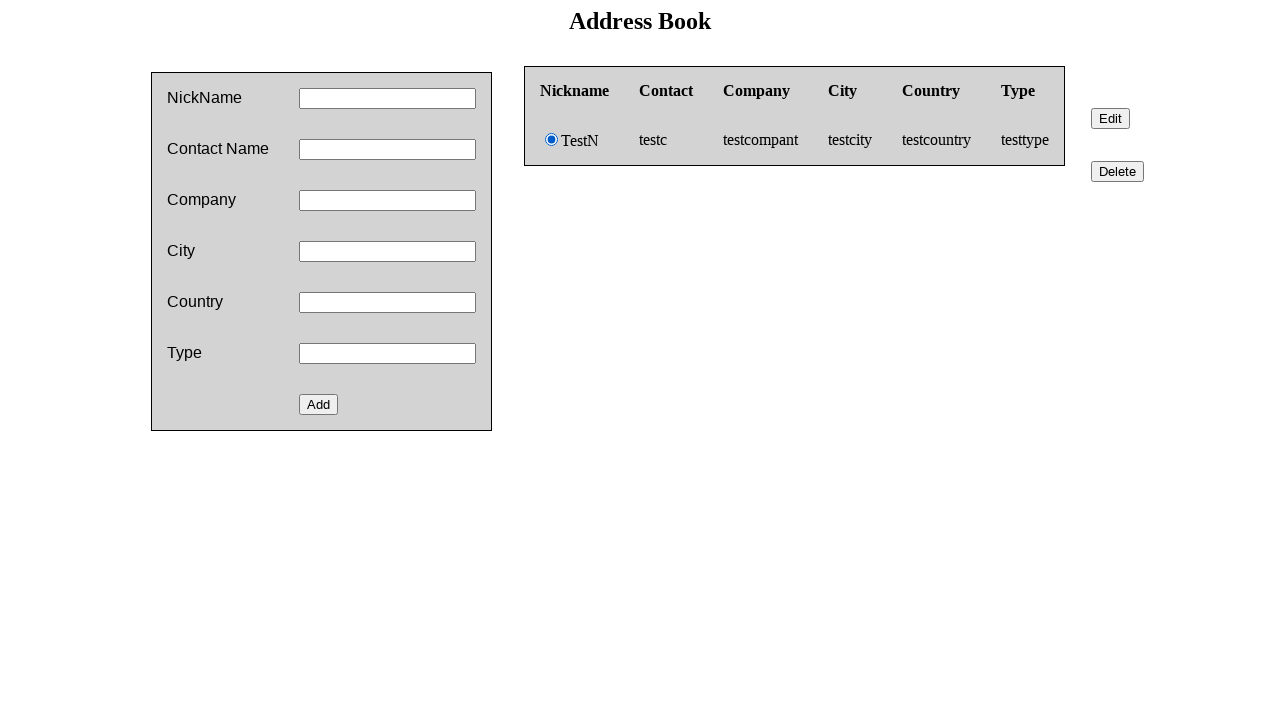

Clicked delete button to remove the selected address at (1118, 172) on #delete
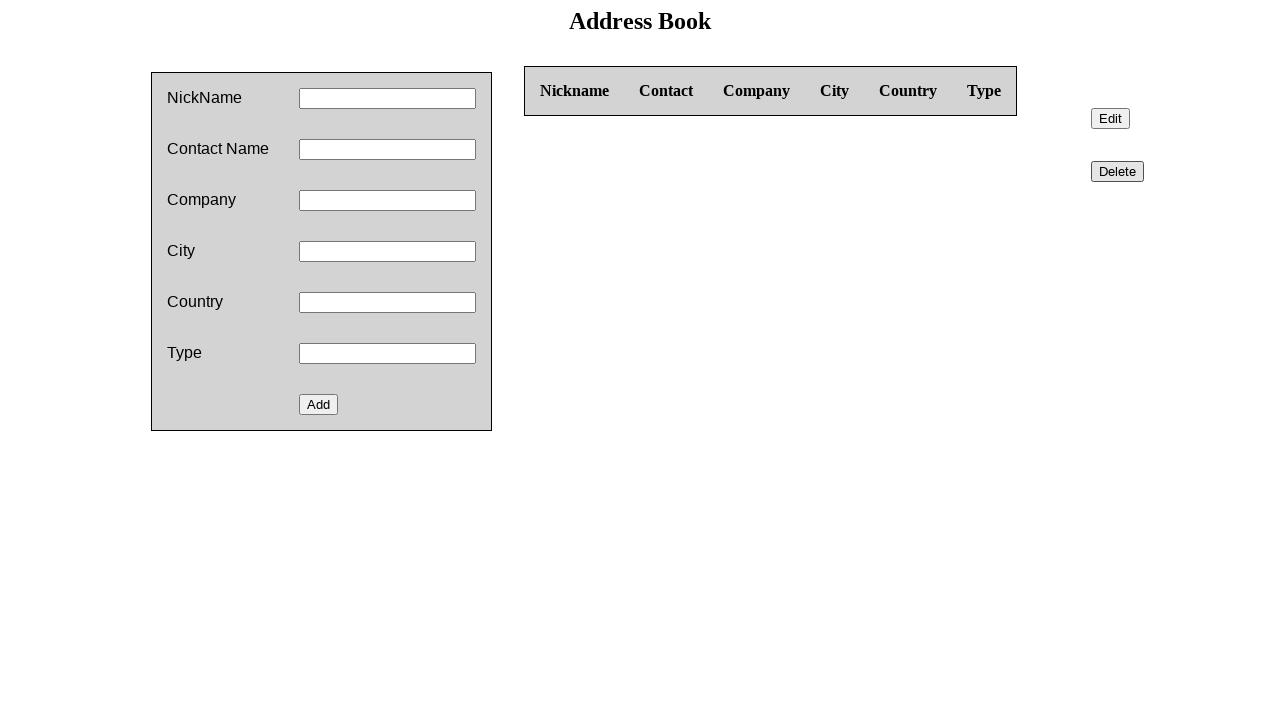

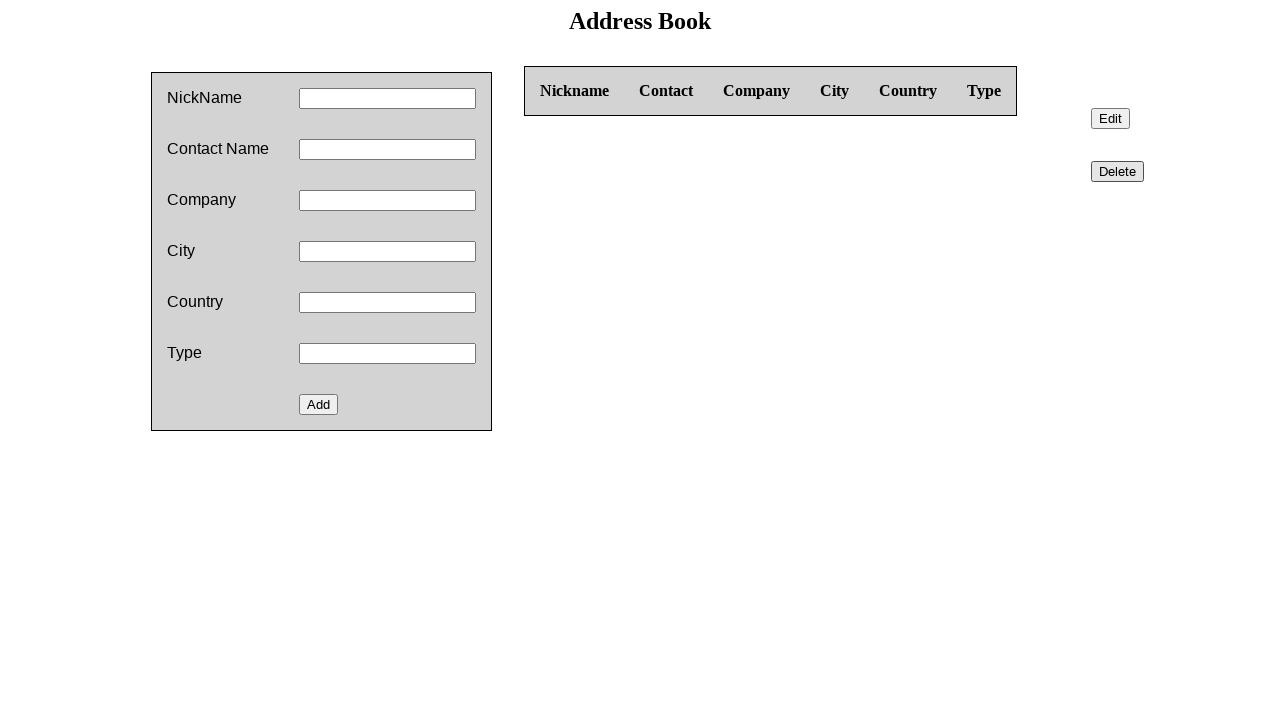